Tests drag and drop functionality on jQuery UI's demo page by dragging an element from the source position and dropping it onto a target element.

Starting URL: https://jqueryui.com/droppable/

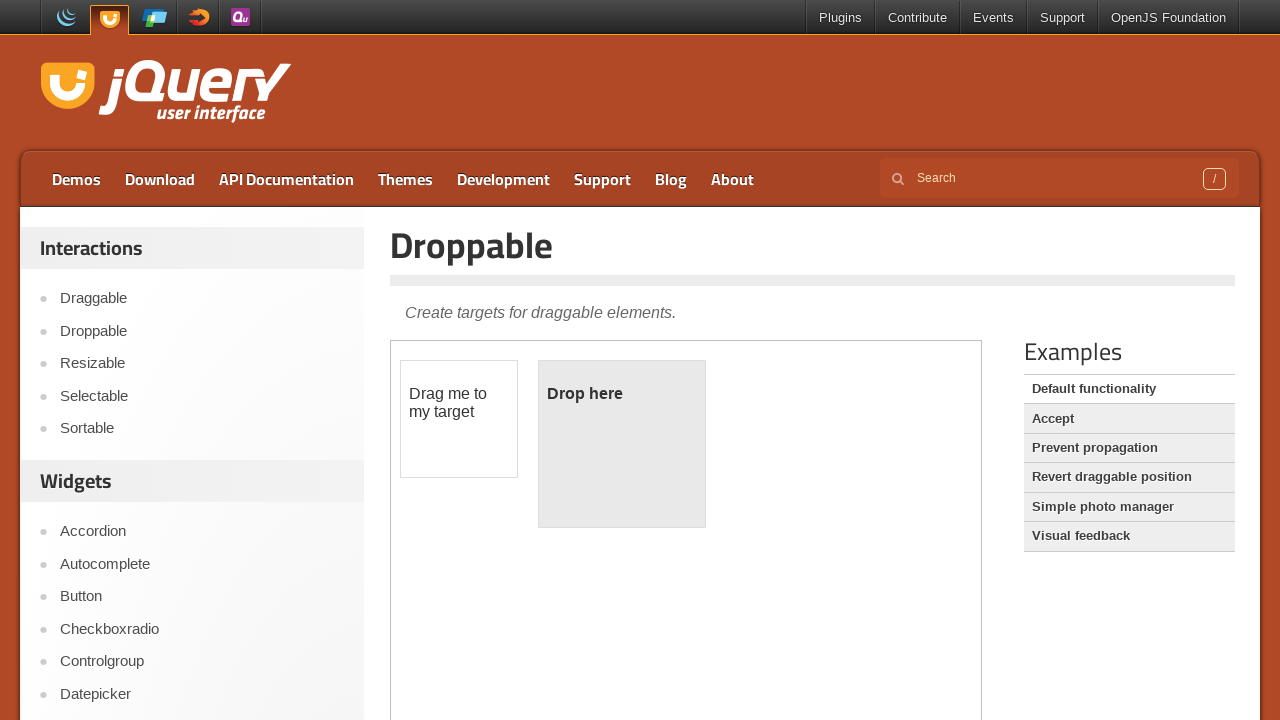

Navigated to jQuery UI droppable demo page
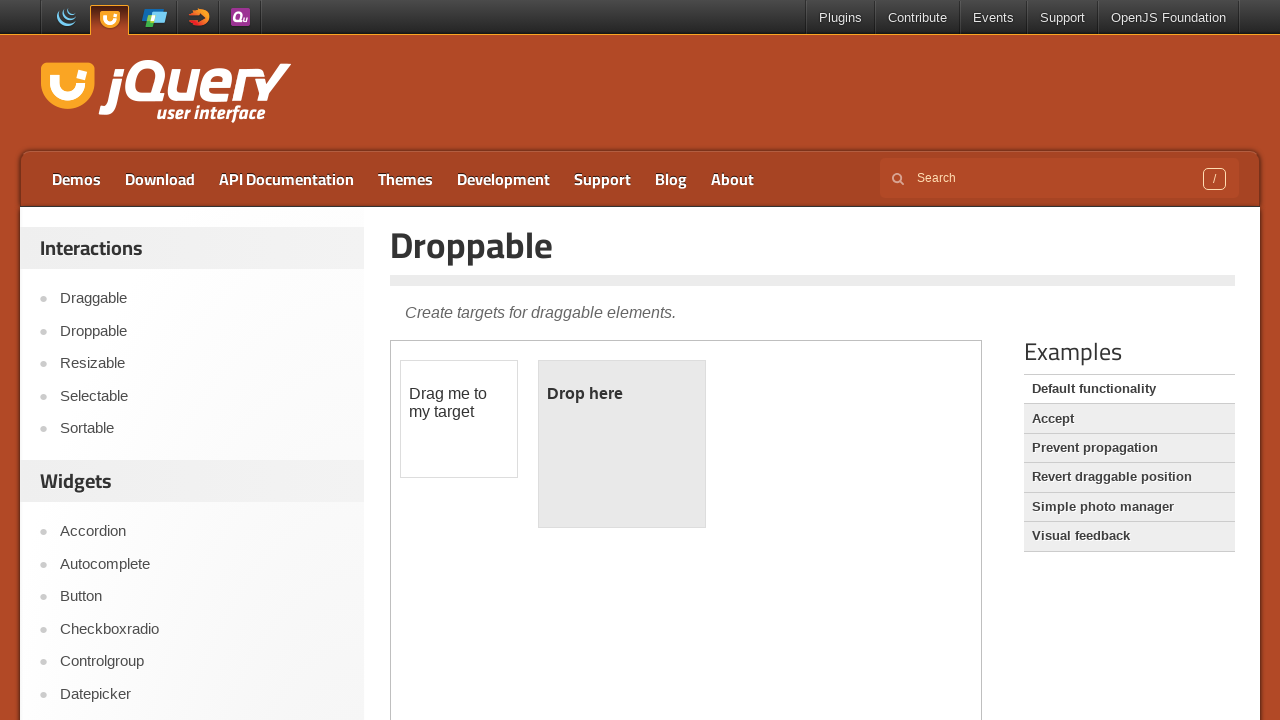

Located the demo frame containing draggable and droppable elements
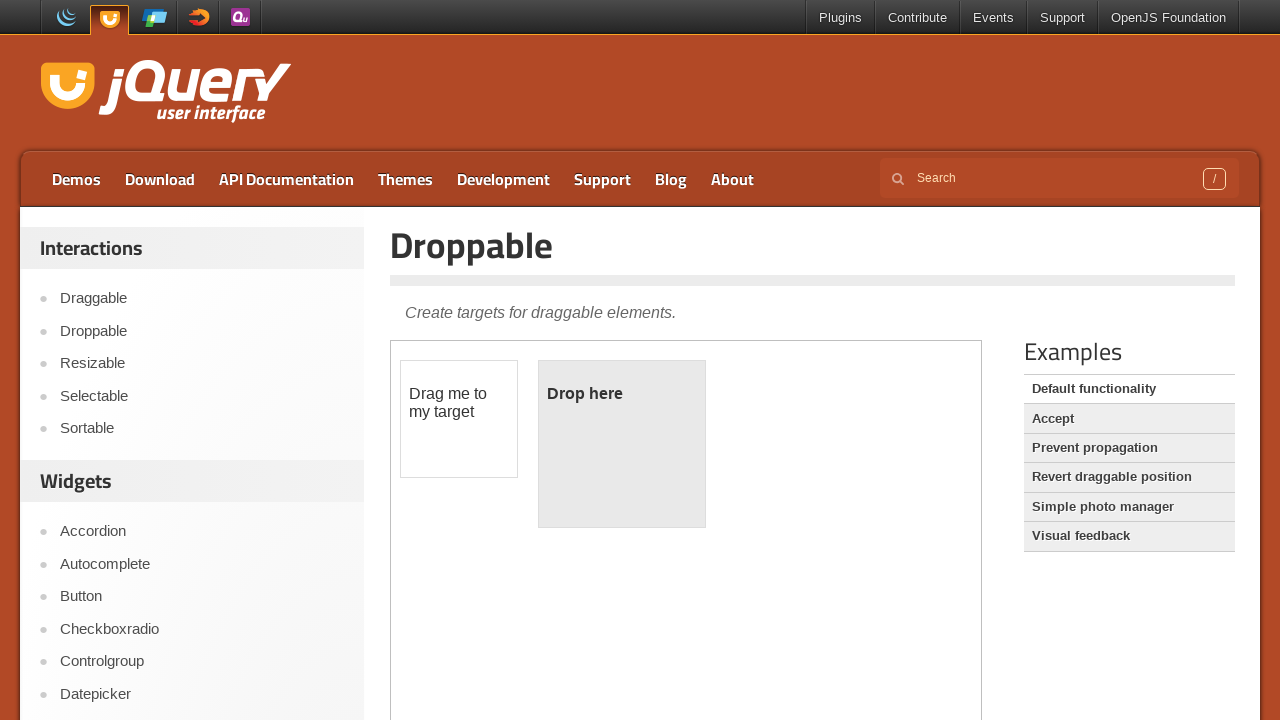

Located the source draggable element
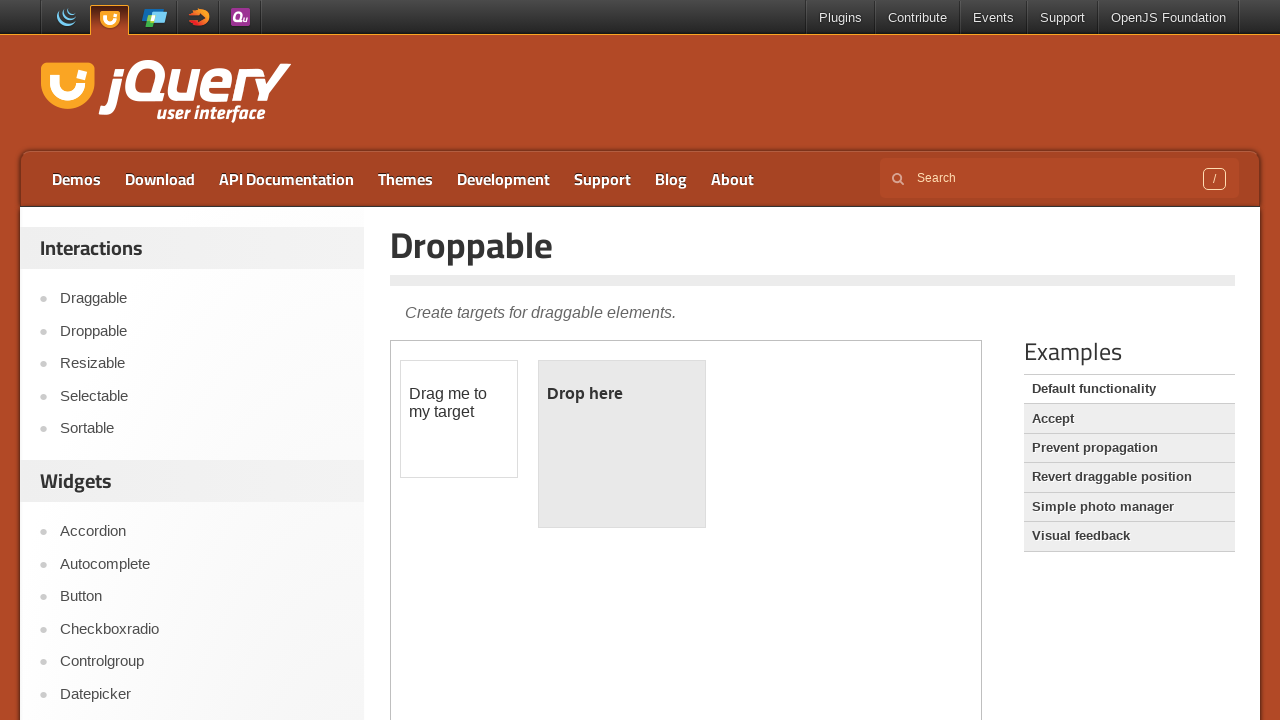

Located the target droppable element
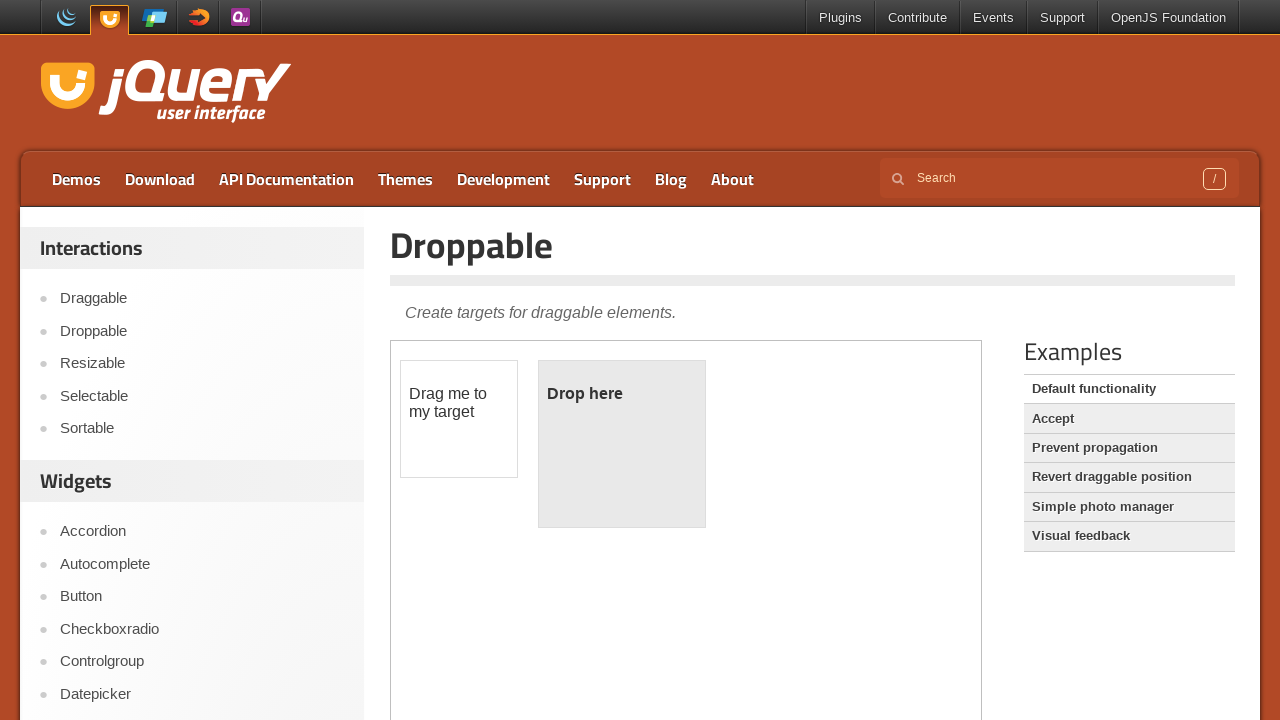

Dragged source element onto target element at (622, 444)
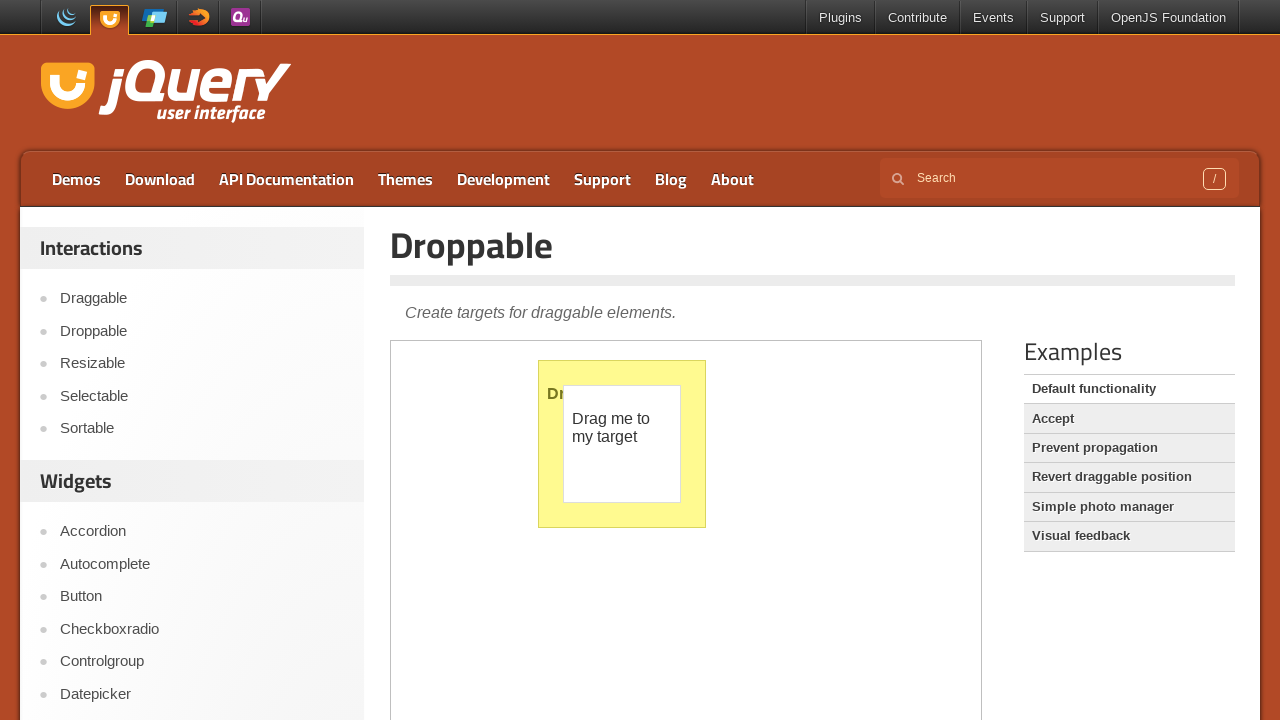

Verified drop was successful - target element now shows 'Dropped!' text
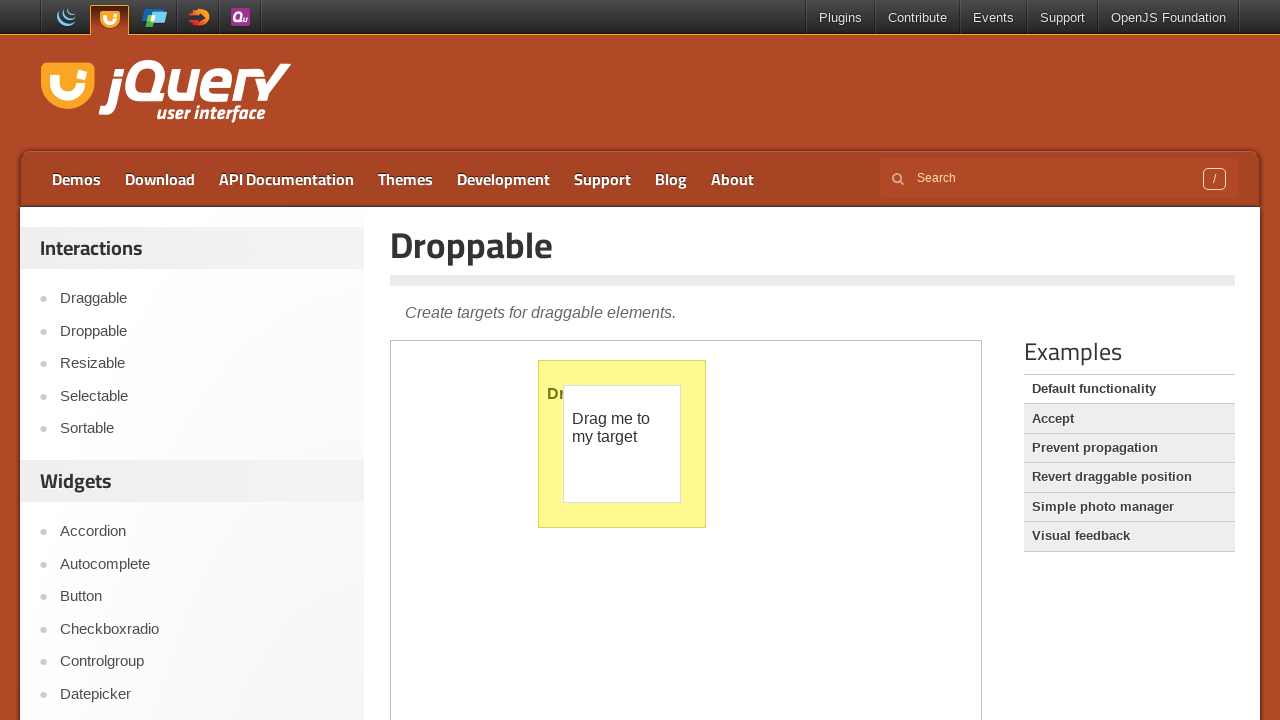

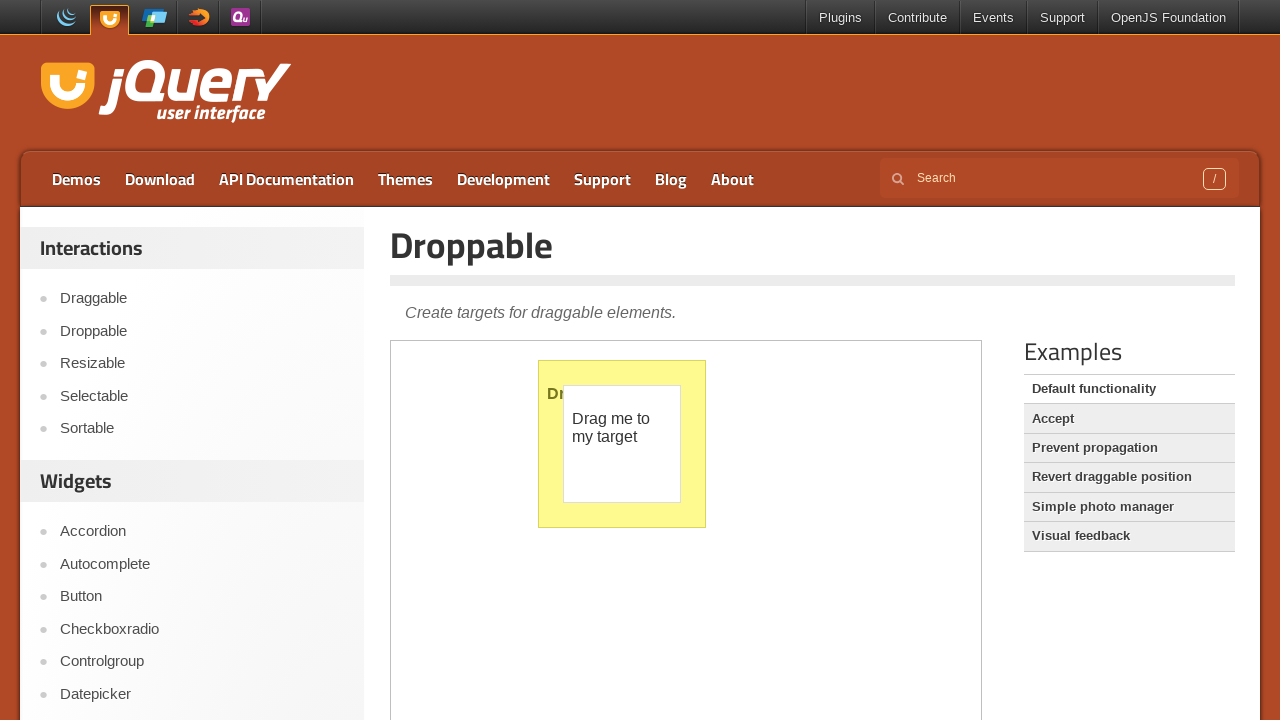